Tests drag and drop functionality on jQuery UI demo page by dragging an element and dropping it onto a target area

Starting URL: https://jqueryui.com/droppable/

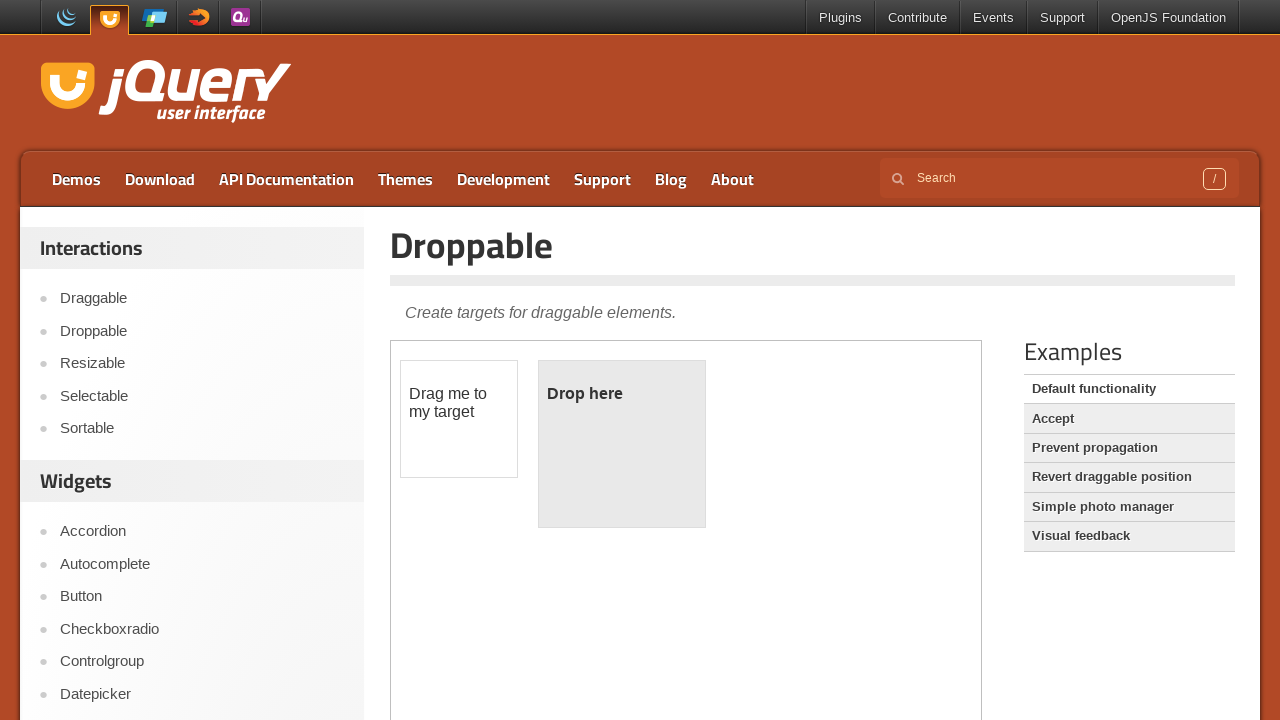

Scrolled down to view the demo area
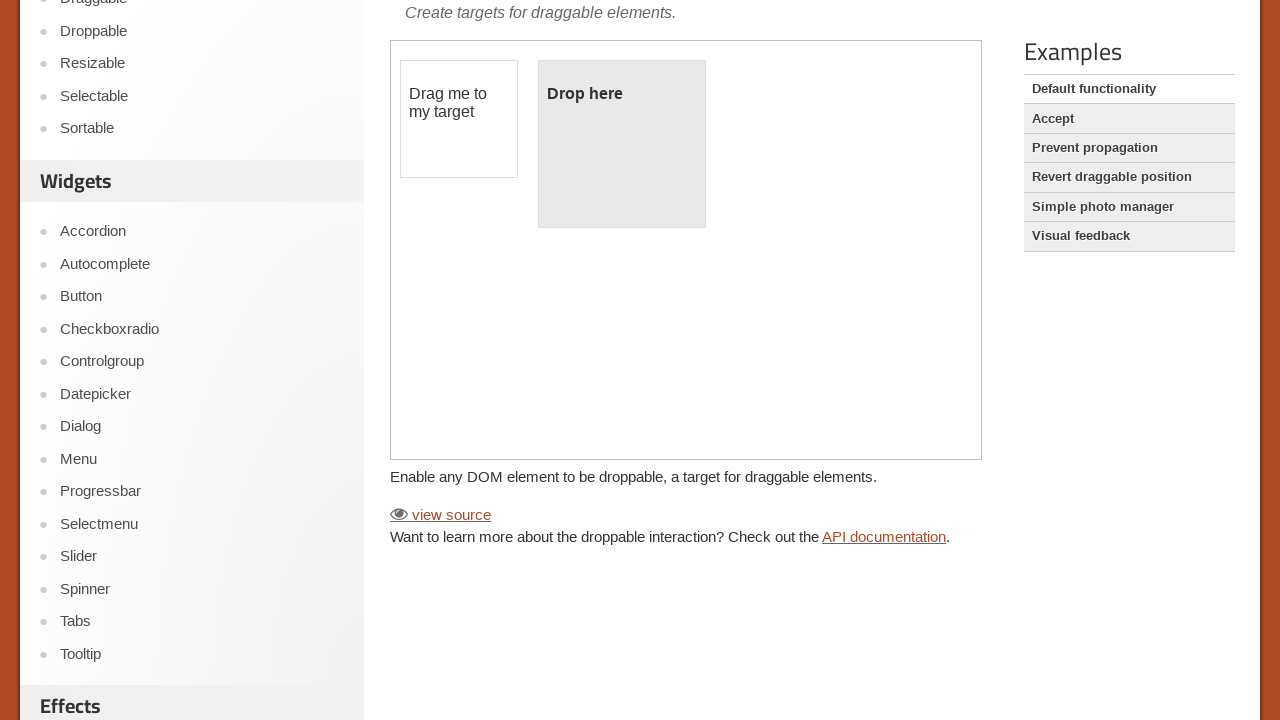

Located the iframe containing the drag and drop demo
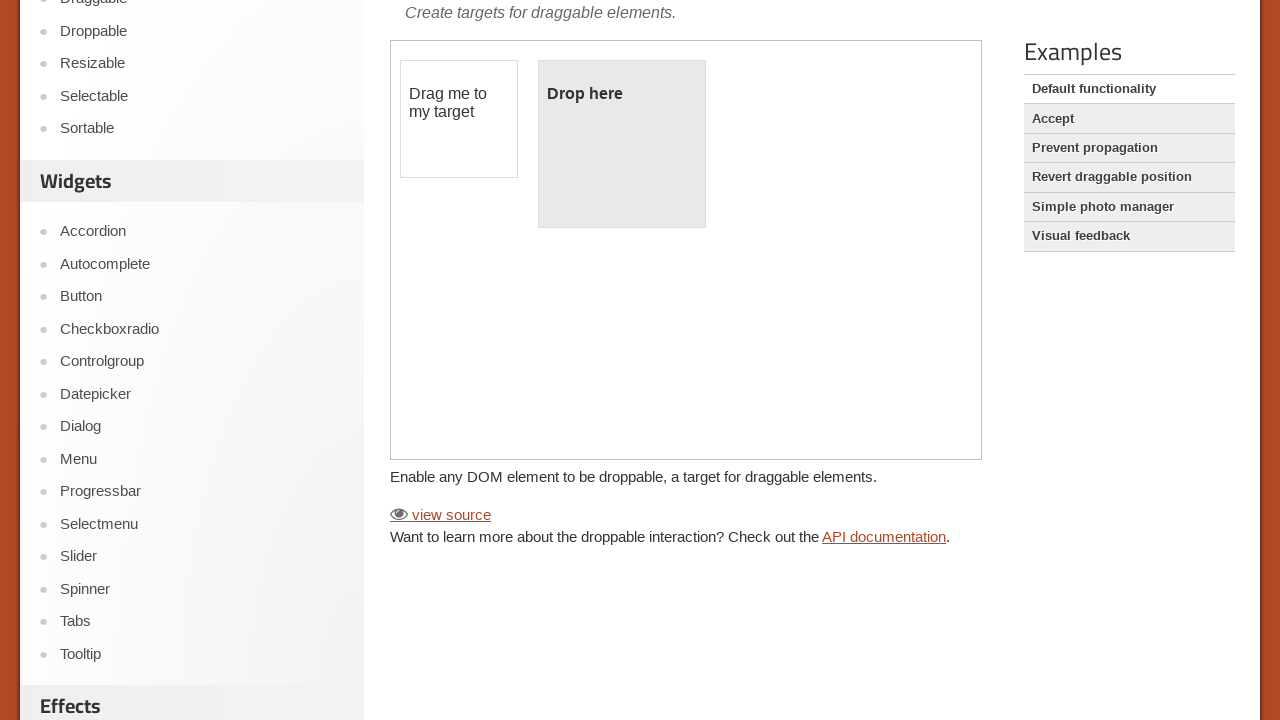

Located the draggable element
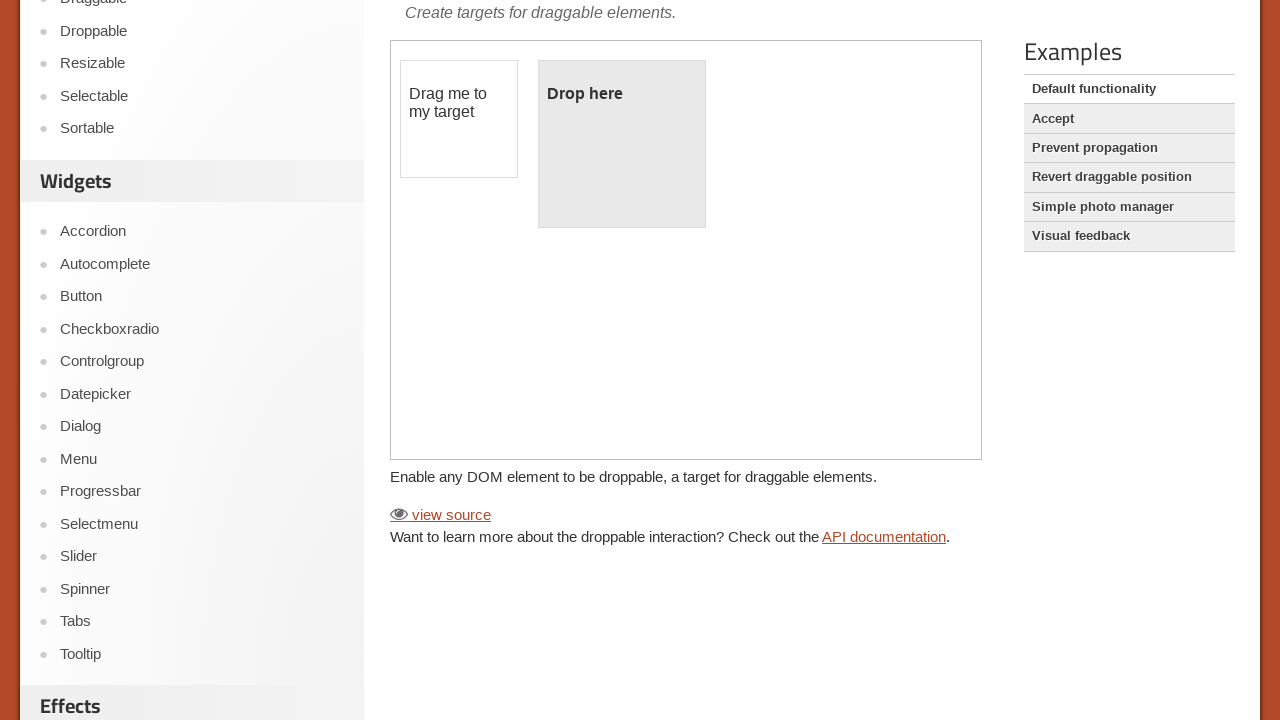

Located the droppable target element
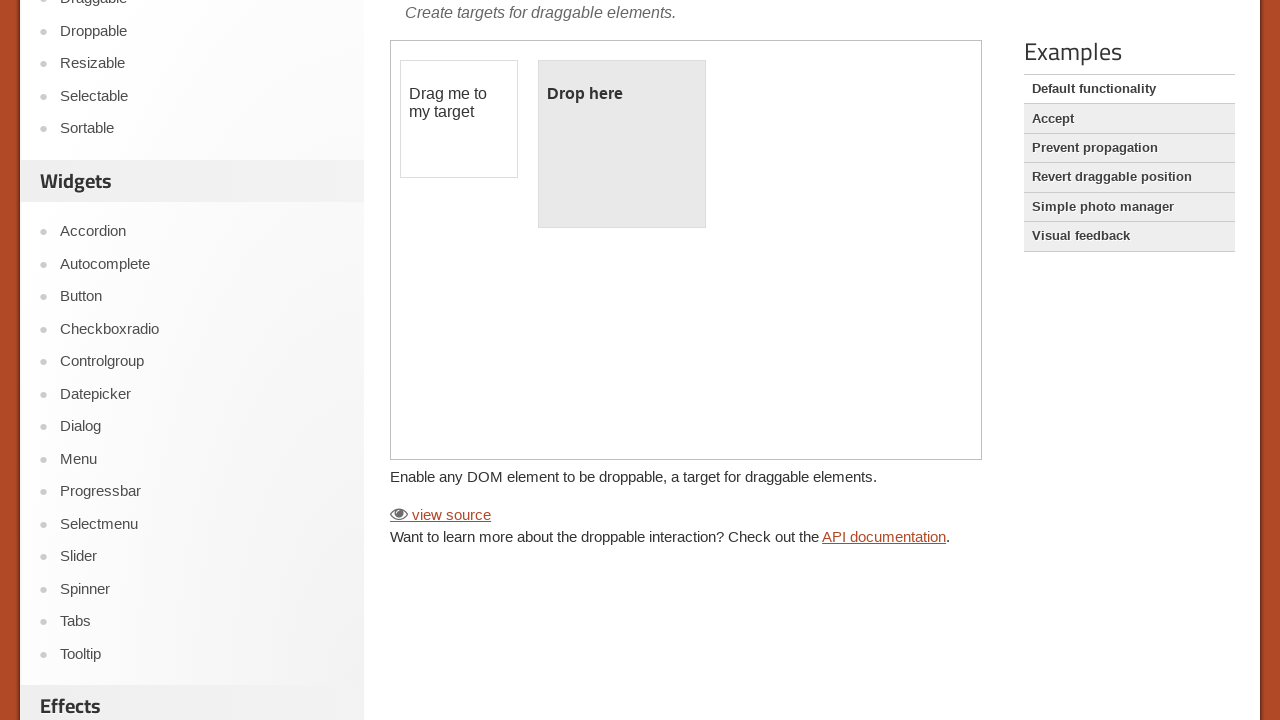

Performed drag and drop action - dragged element onto target area at (622, 144)
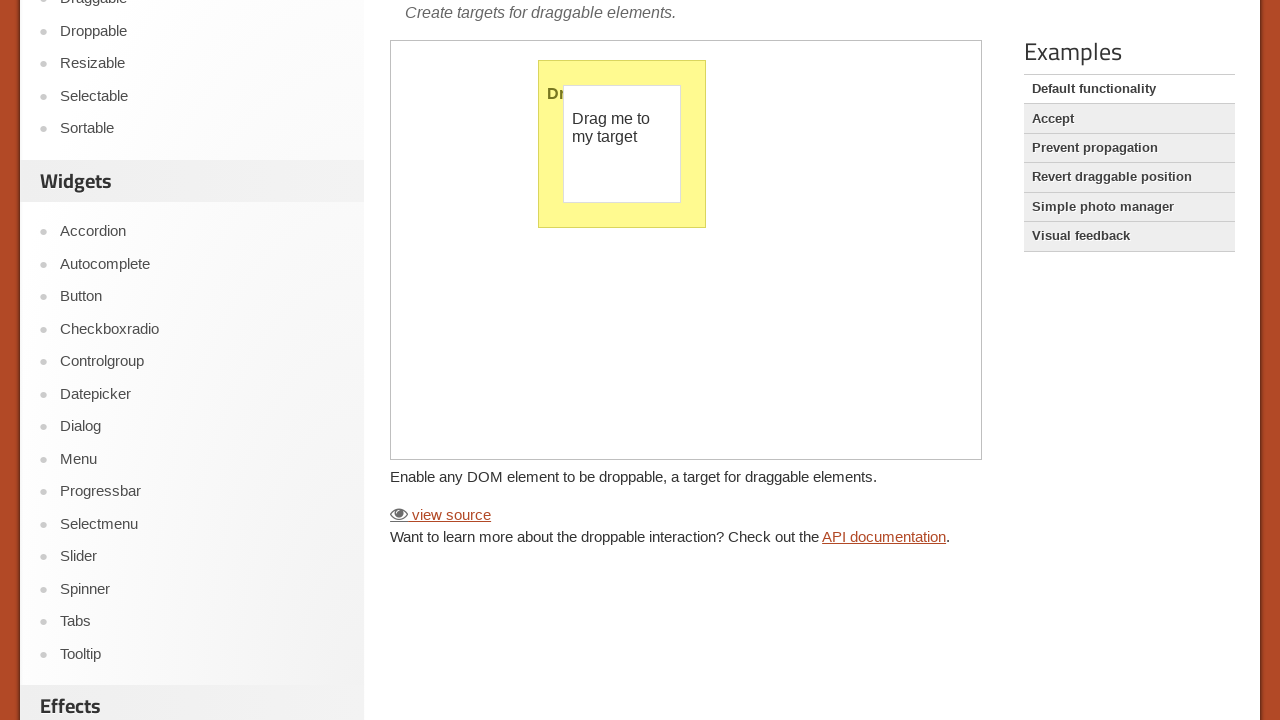

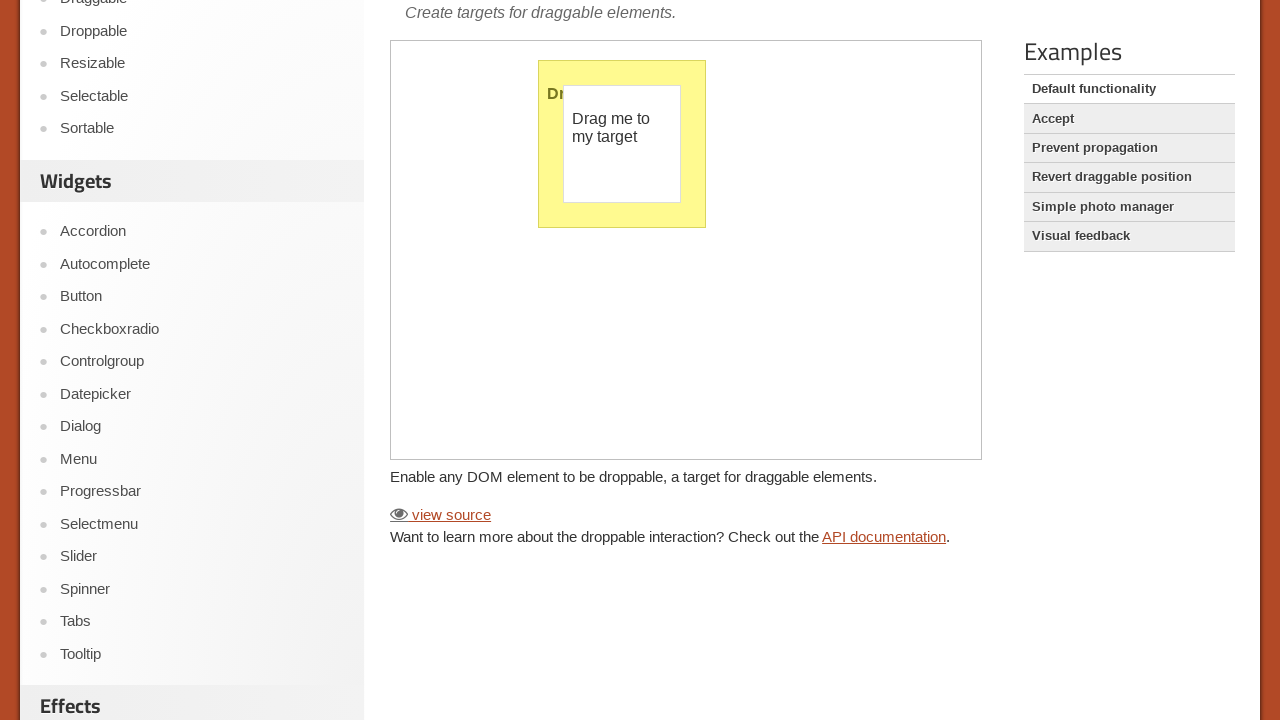